Tests dropdown selection functionality by selecting options using different methods (by text, index, and value) and verifying the dropdown contains the expected number of options

Starting URL: https://practice.expandtesting.com/dropdown

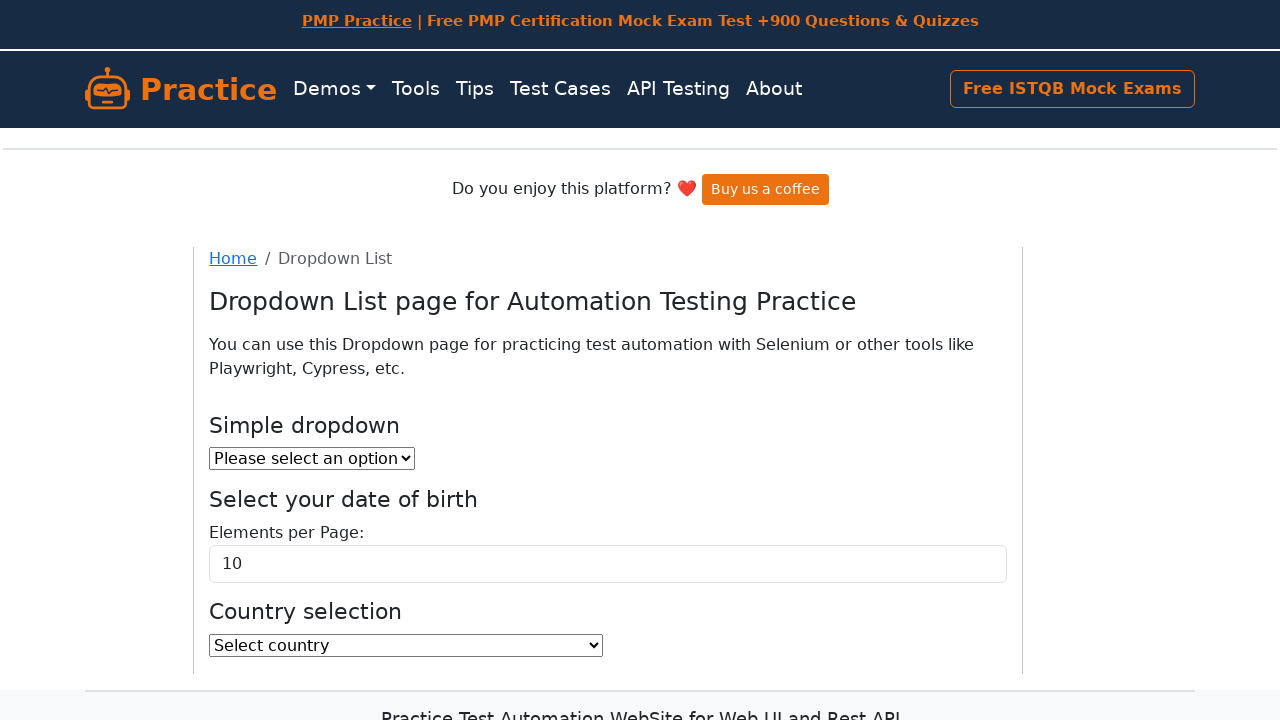

Selected 'Option 2' from dropdown by visible text on #dropdown
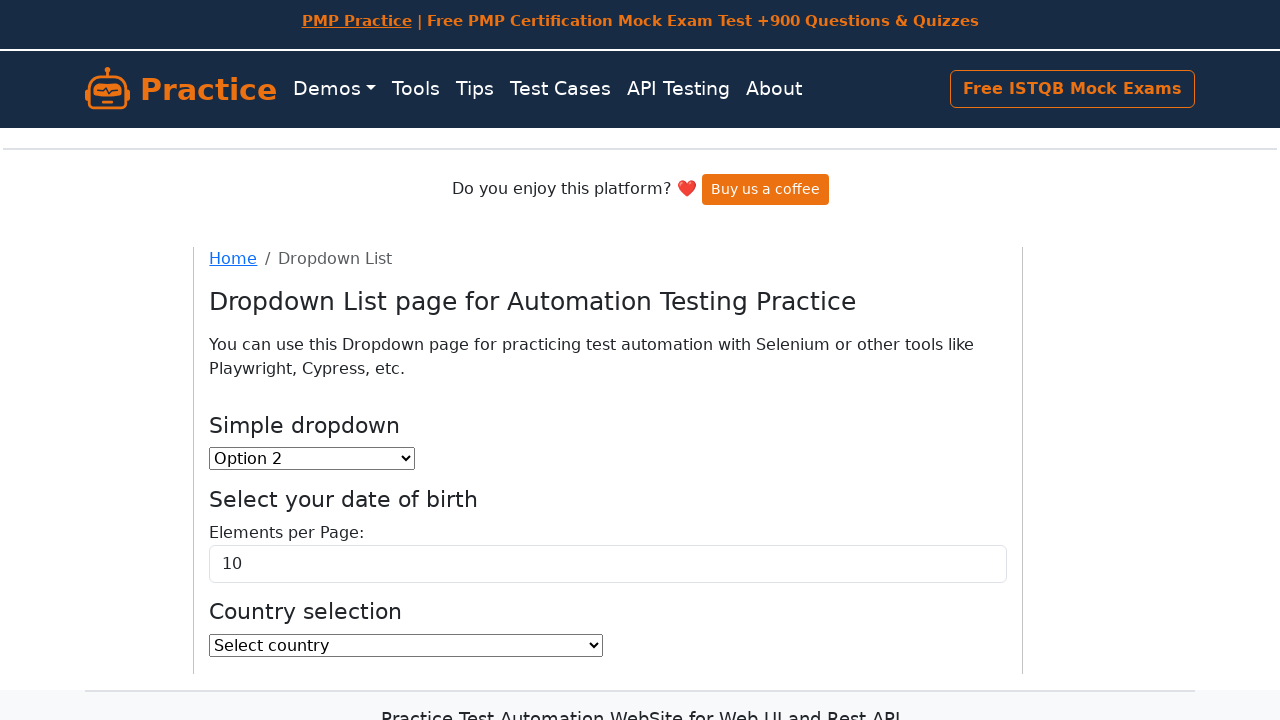

Selected option at index 1 from dropdown on #dropdown
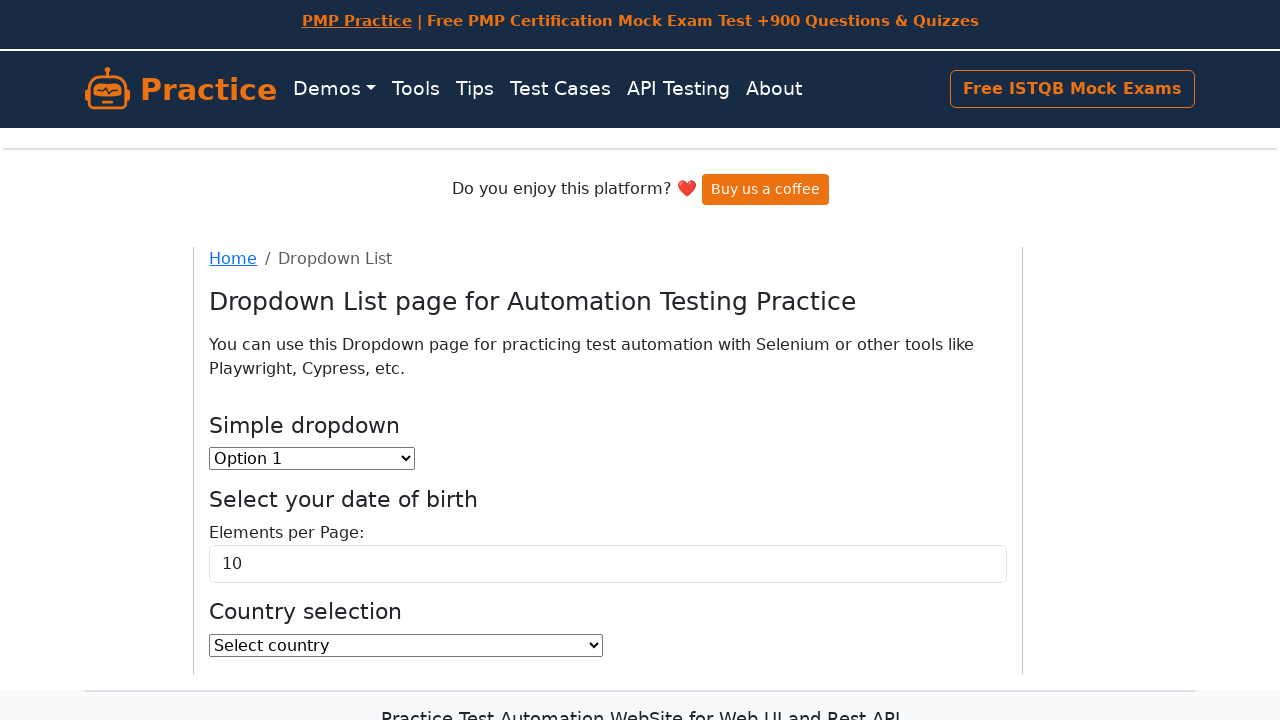

Selected option with value '2' from dropdown on #dropdown
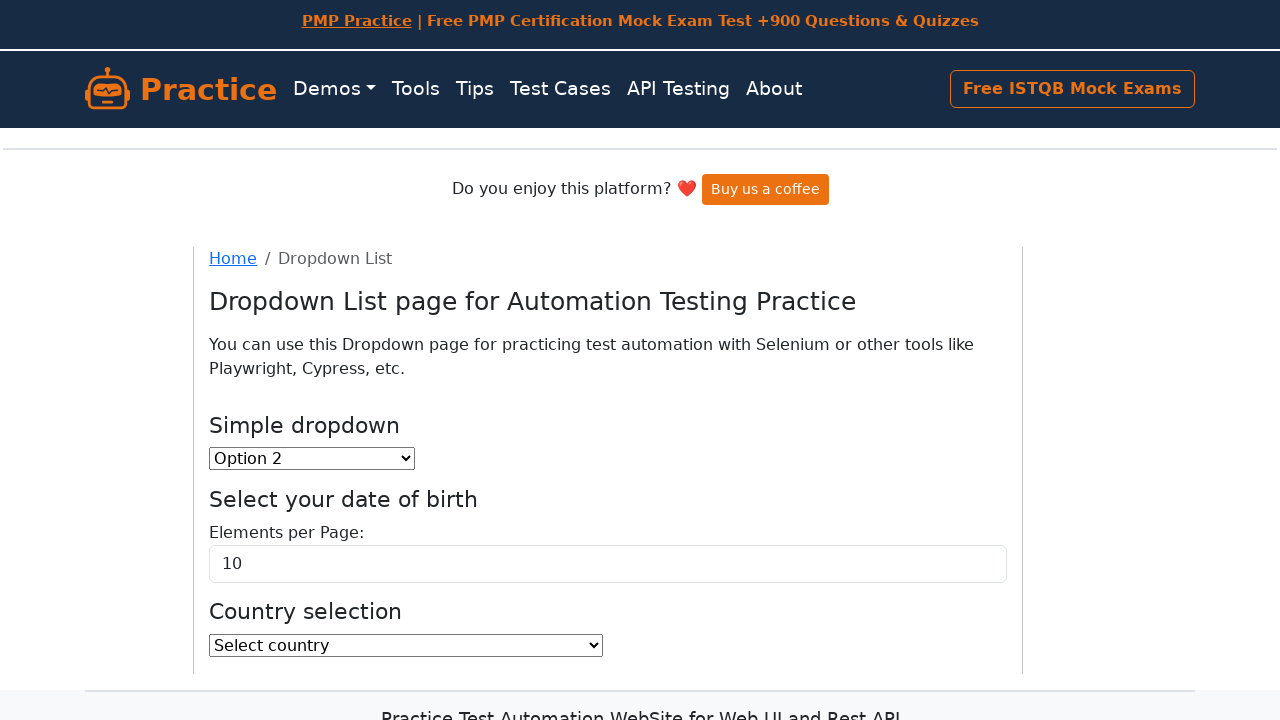

Located dropdown element
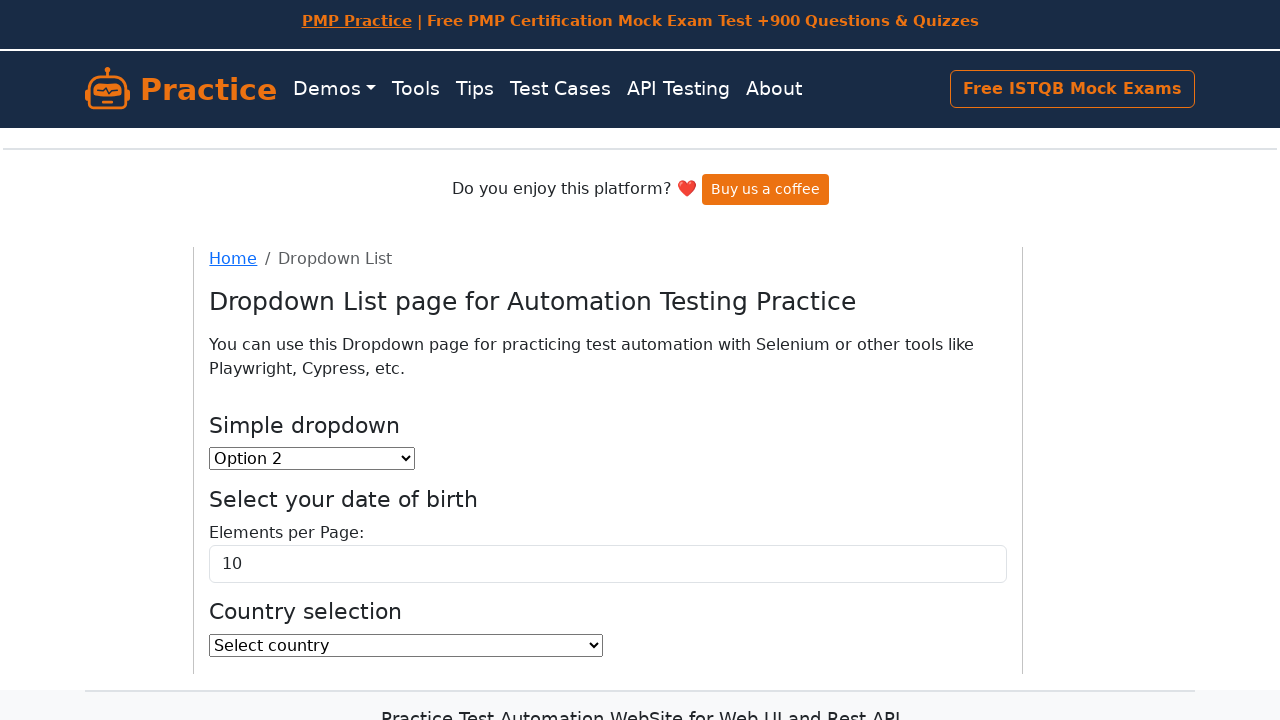

Retrieved all options from dropdown
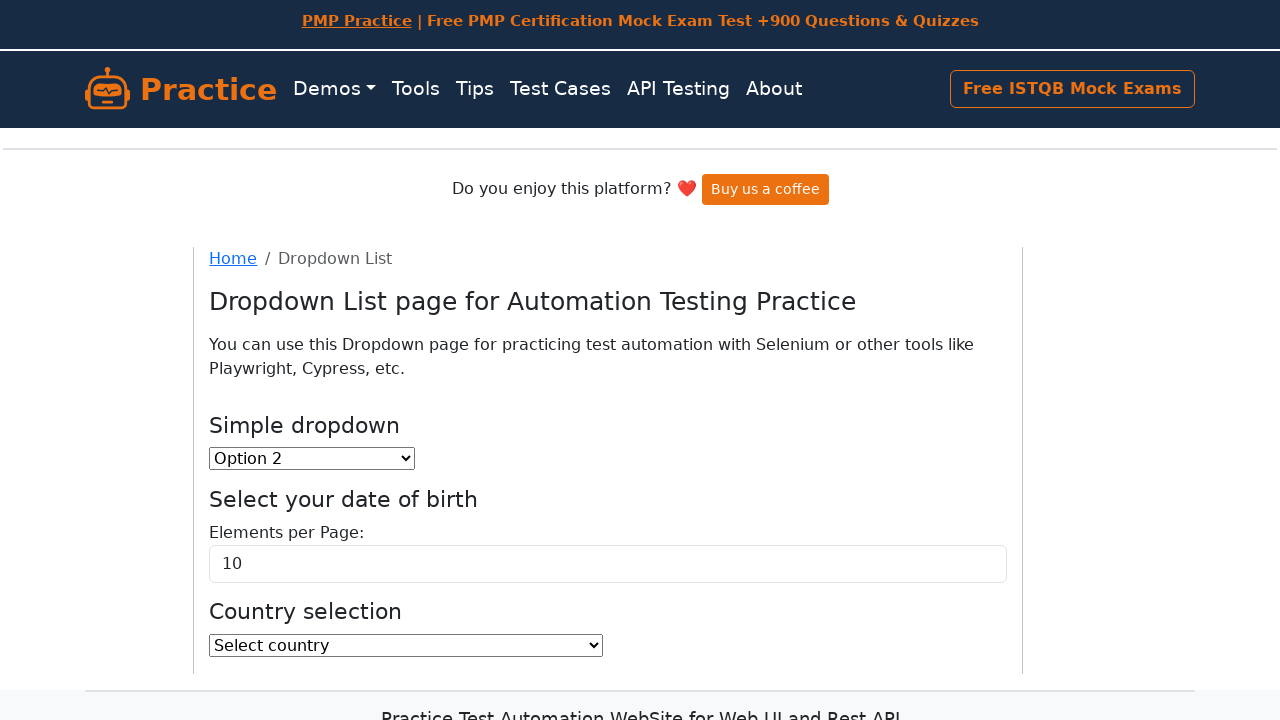

Counted dropdown options: 3 total options found
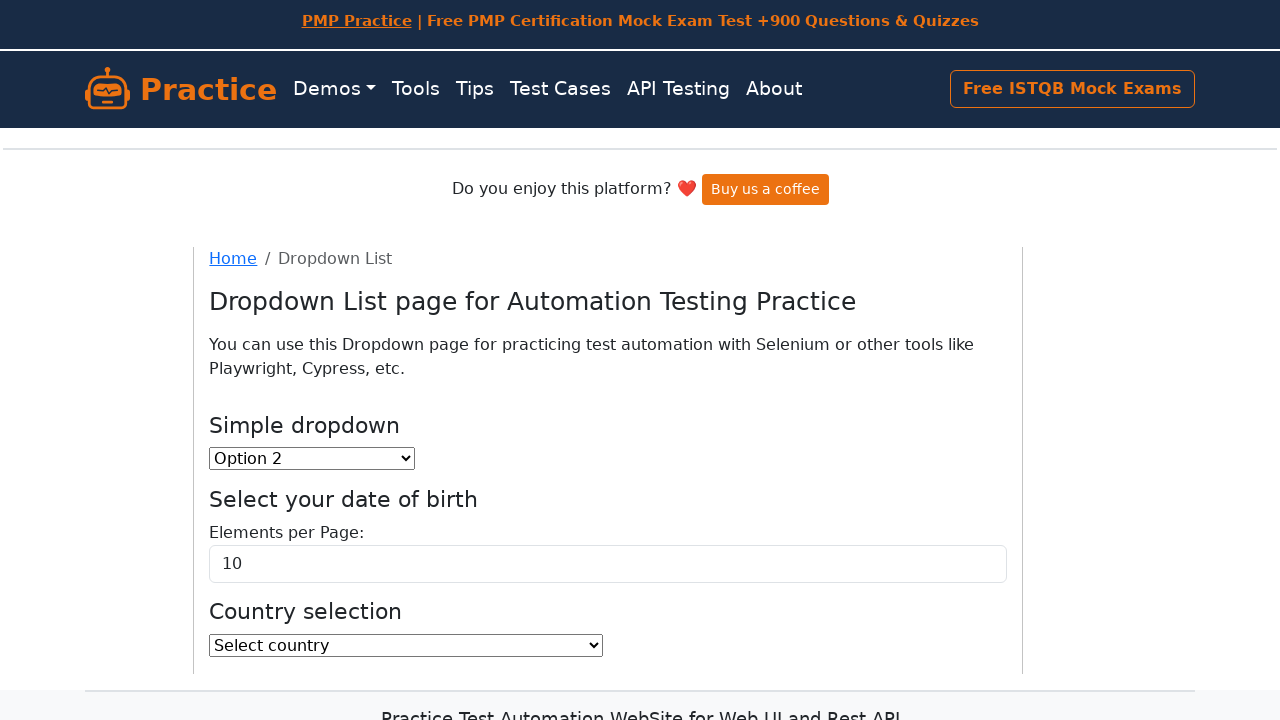

Test passed: dropdown contains expected 3 options
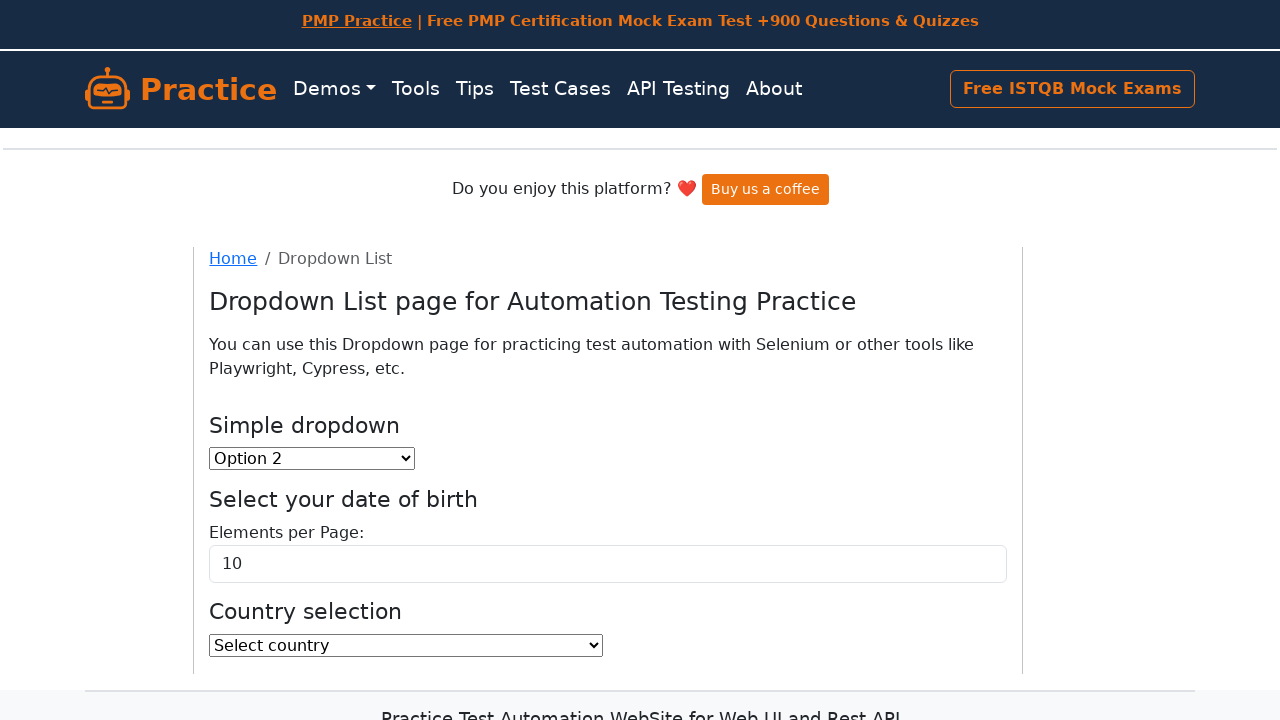

Selected 'Option 2' from dropdown by visible text again on #dropdown
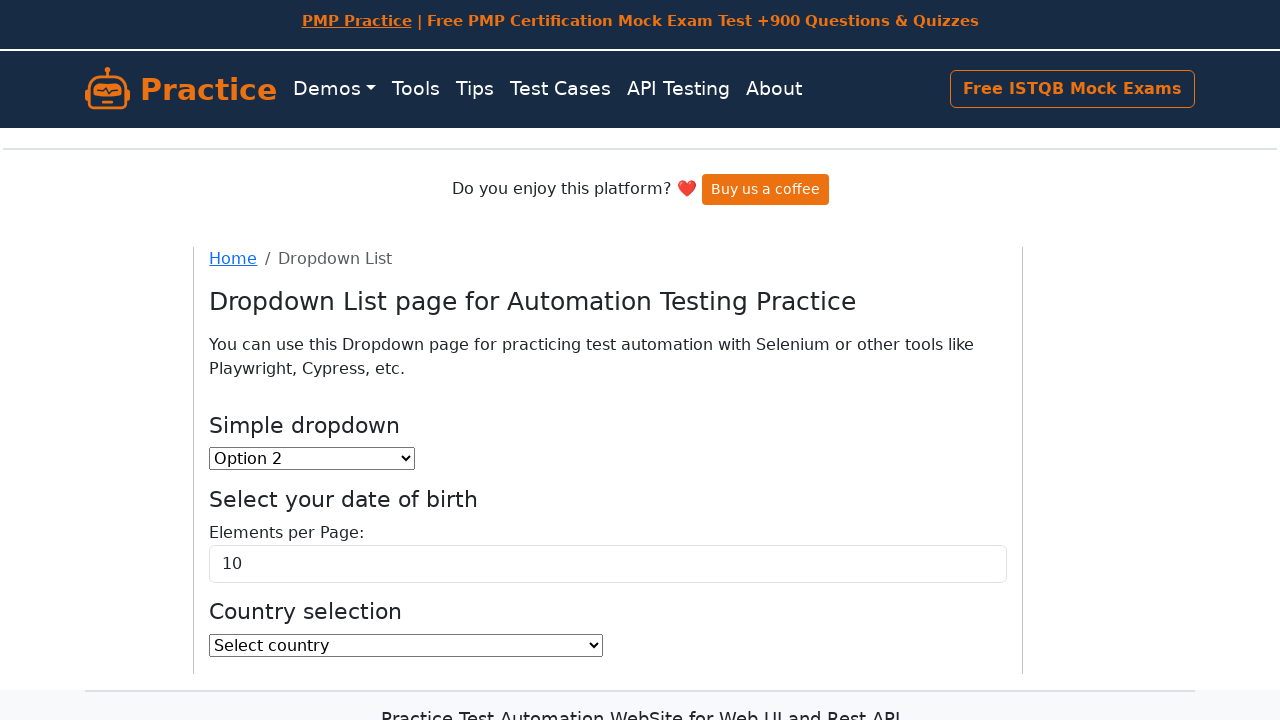

Confirmed selection: Option 2 is selected
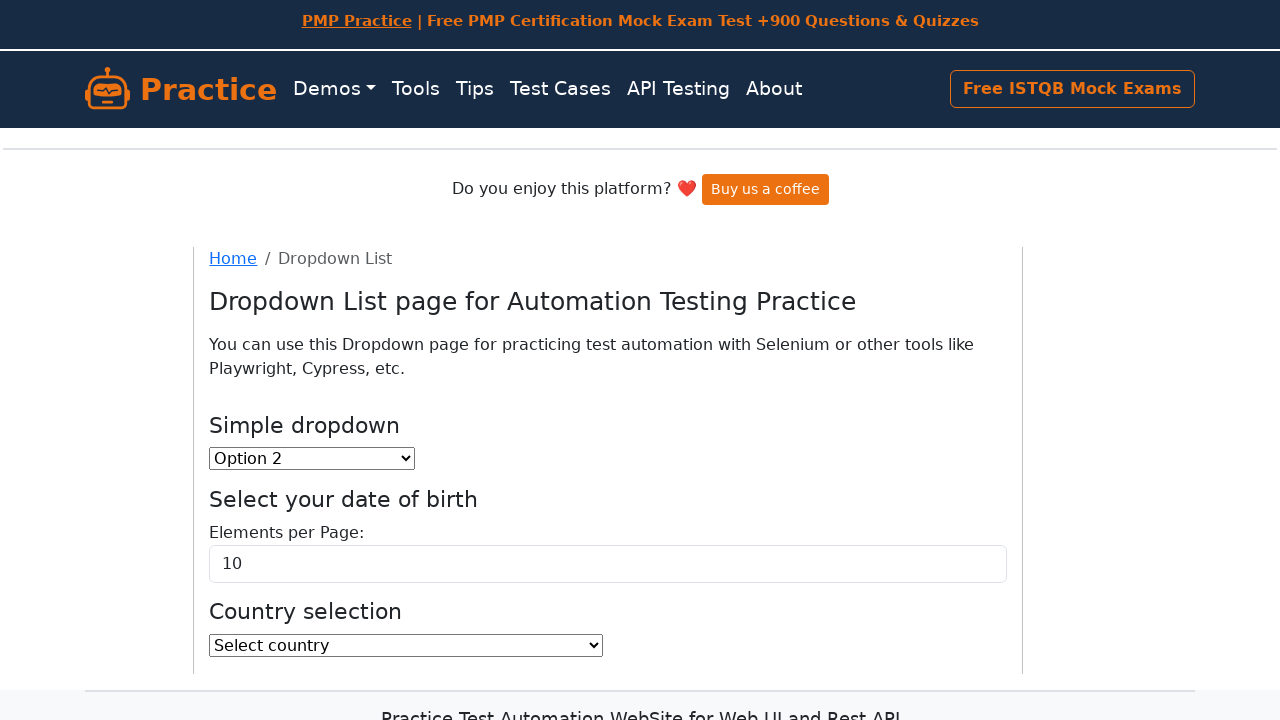

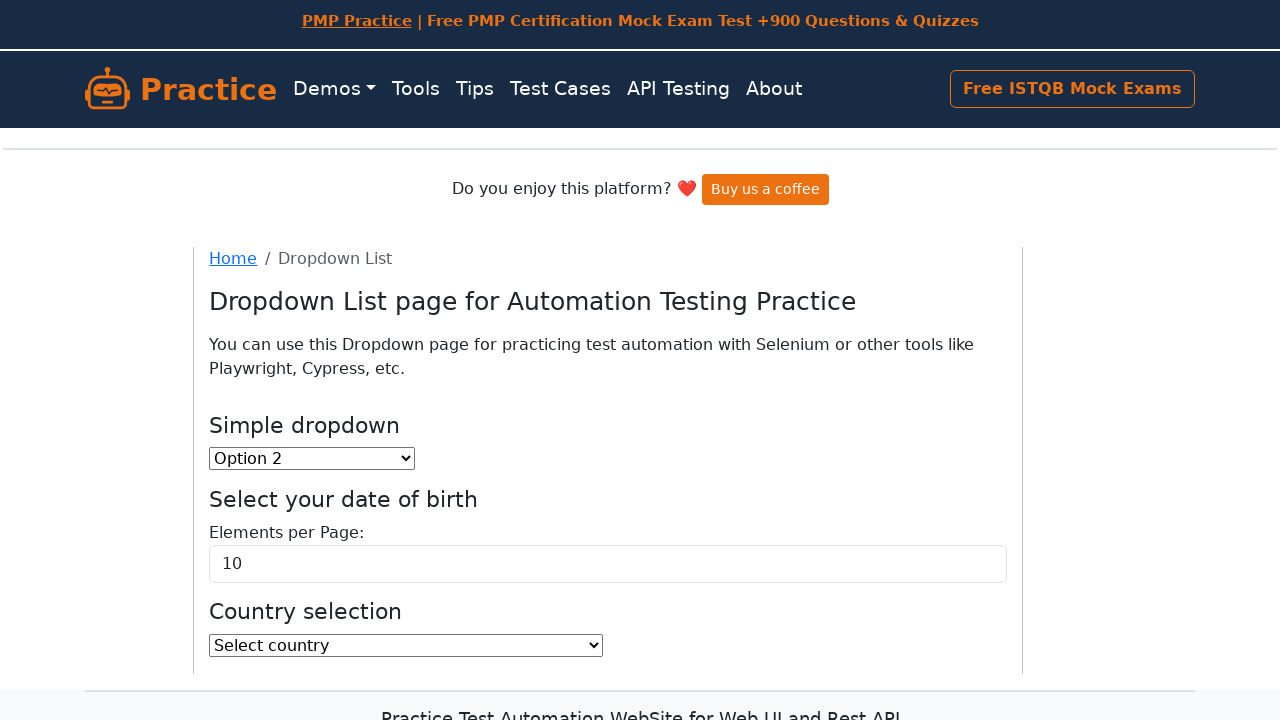